Tests the first FAQ accordion panel (index 0) by clicking it and verifying it expands to show content

Starting URL: https://qa-scooter.praktikum-services.ru/

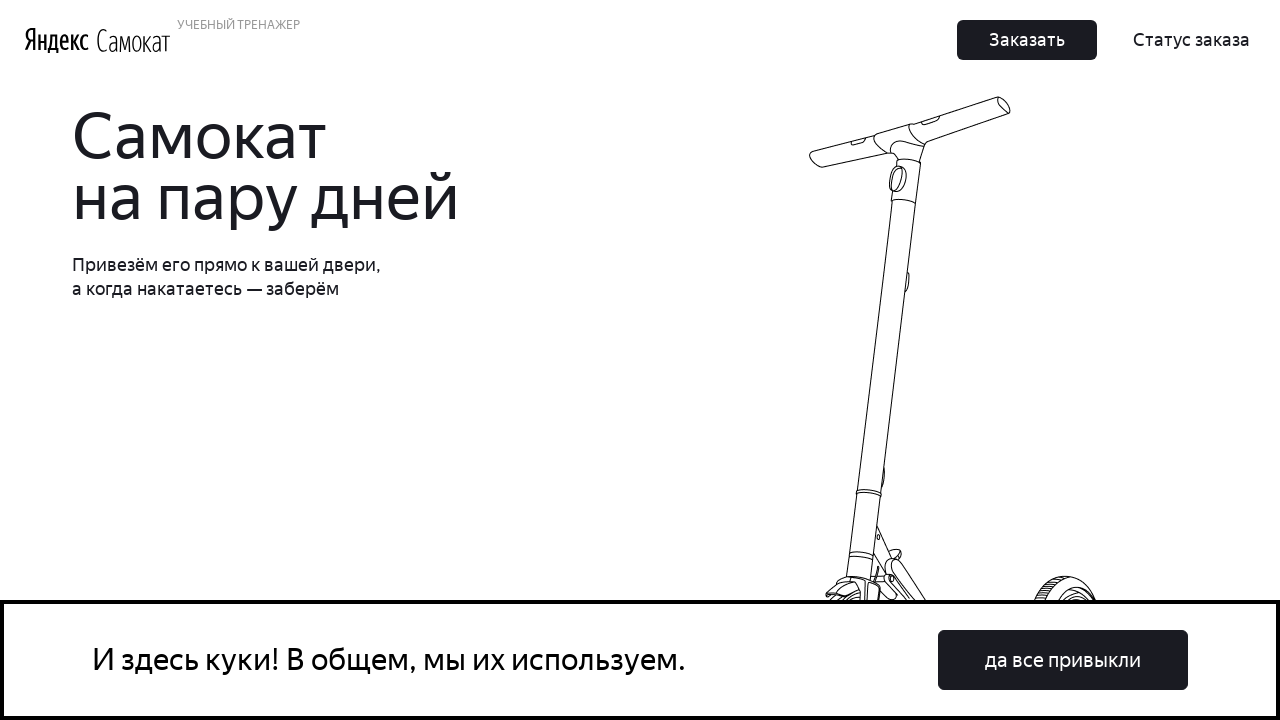

Scrolled to FAQ section
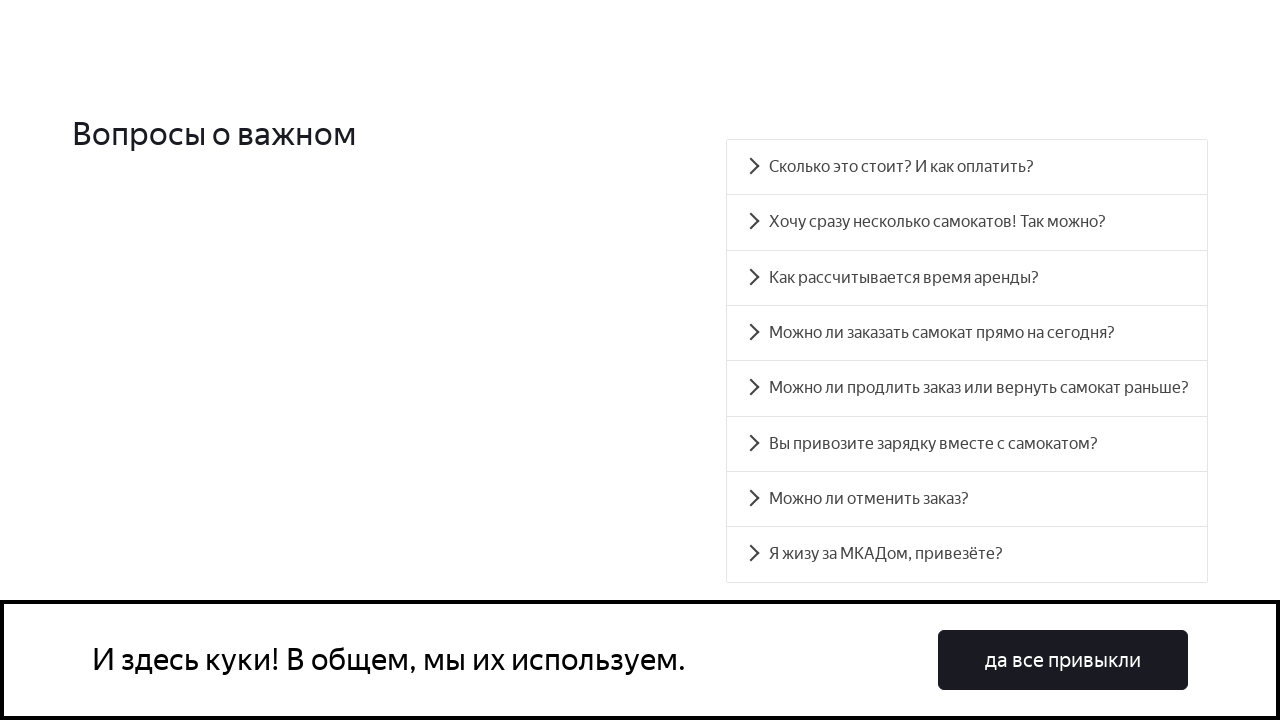

Clicked first FAQ accordion panel (index 0) at (967, 167) on .accordion__button >> nth=0
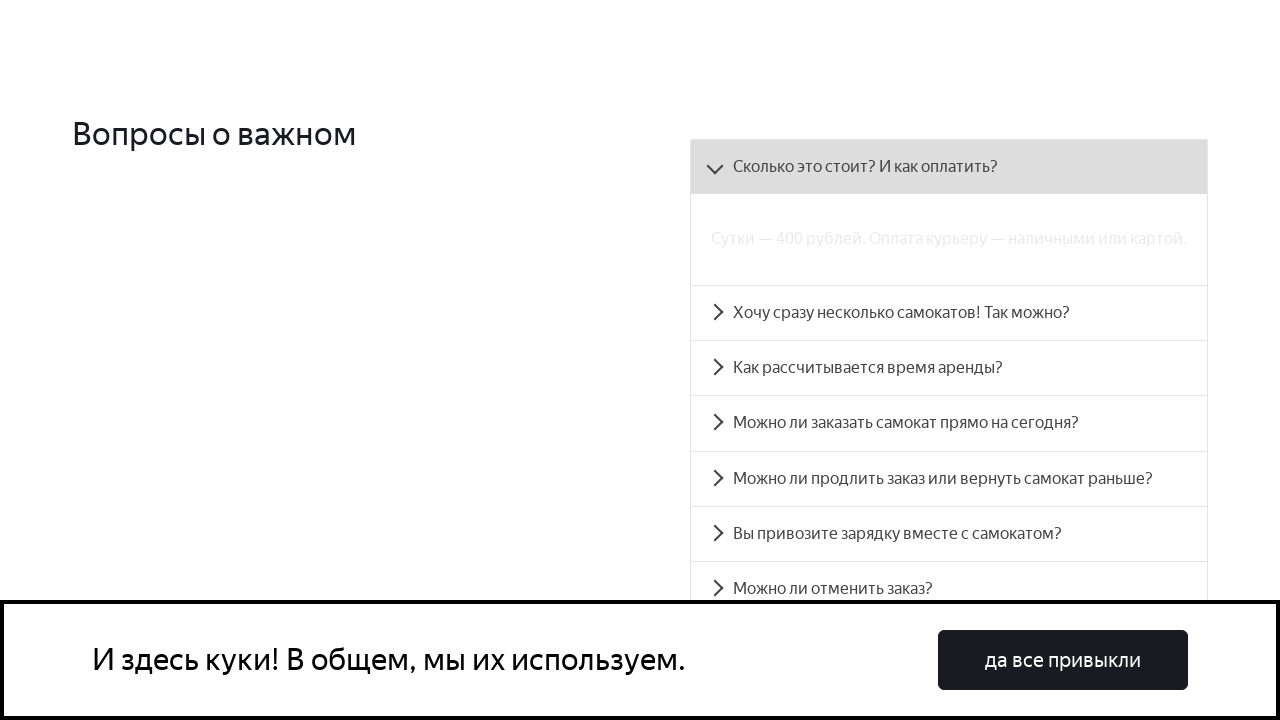

Verified first accordion panel expanded and content is visible
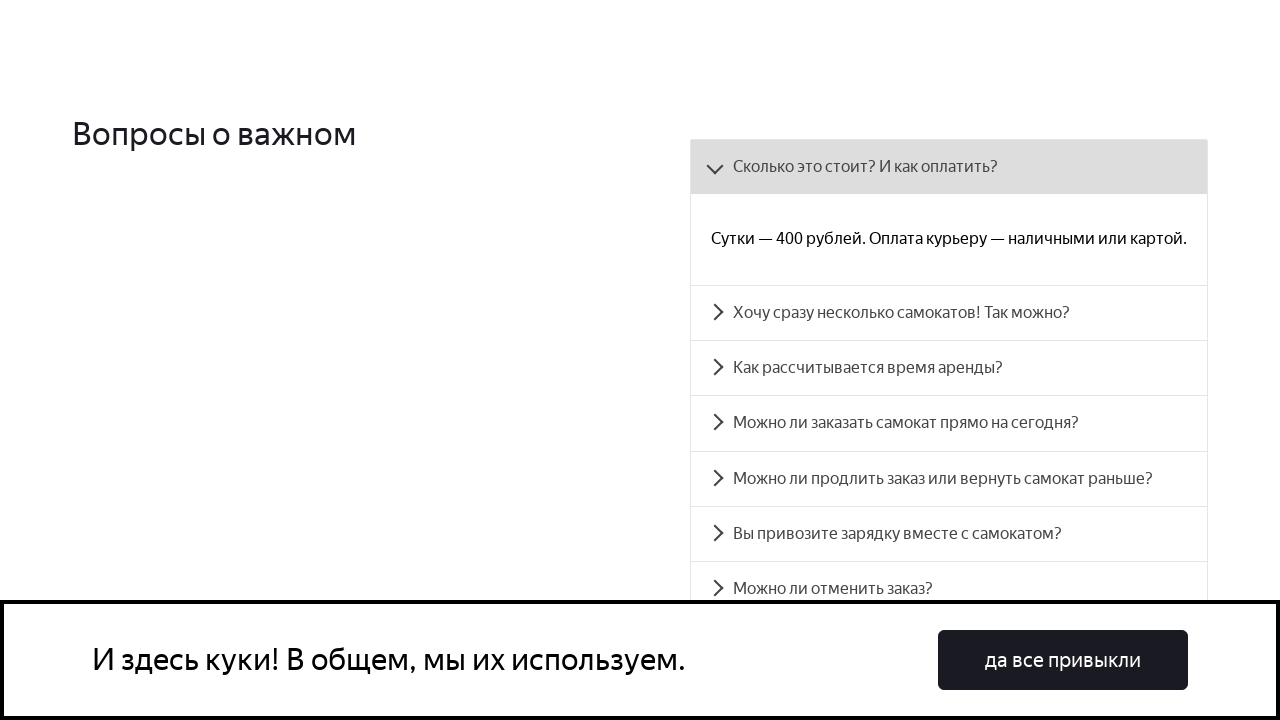

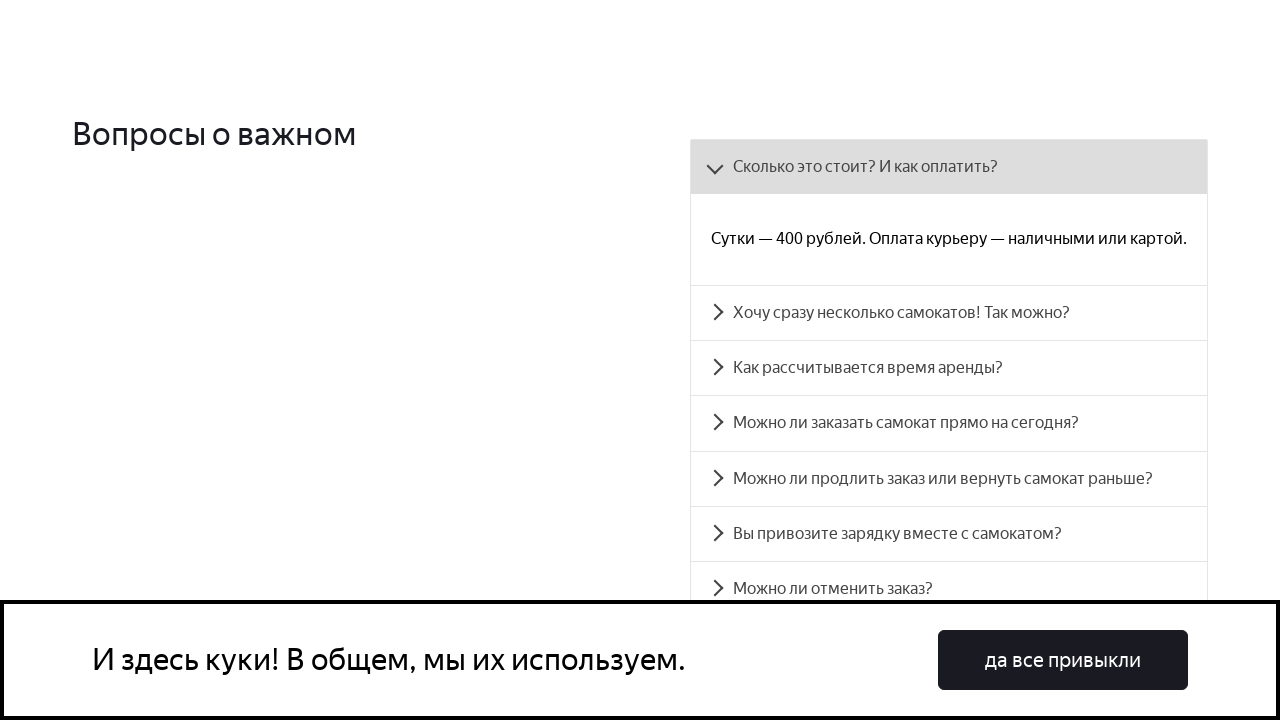